Tests domain search functionality on GoDaddy by entering "automation.com" in the search box and verifying search results are displayed

Starting URL: https://ca.godaddy.com/

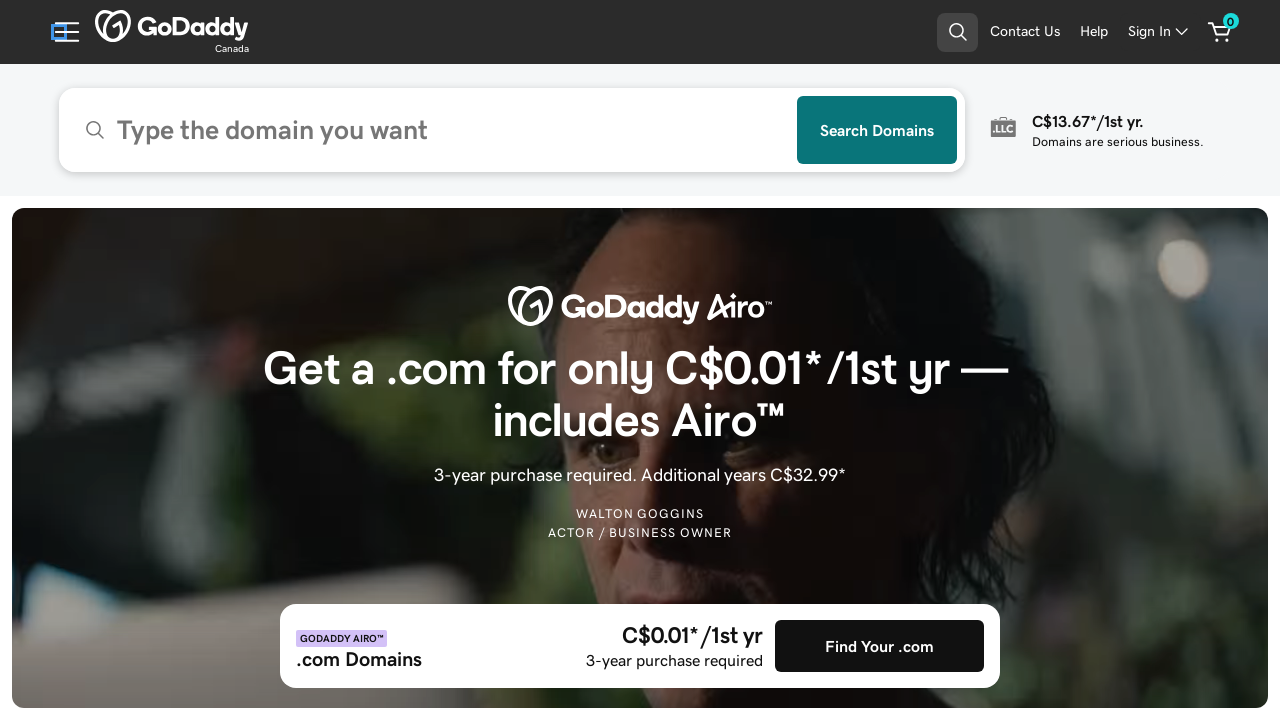

Waited for homepage to load (domcontentloaded)
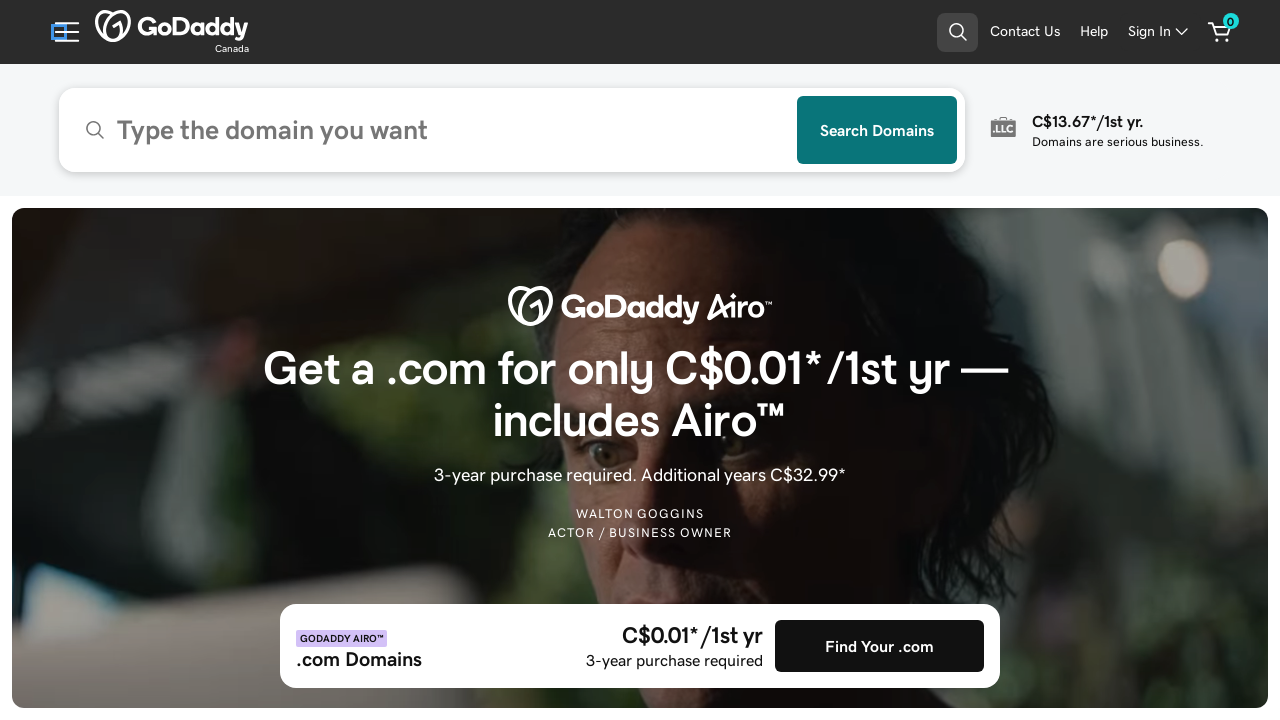

Filled domain search box with 'automation.com' on input[data-cy='domain-search-box'], input[name='domainToCheck'], input[placehold
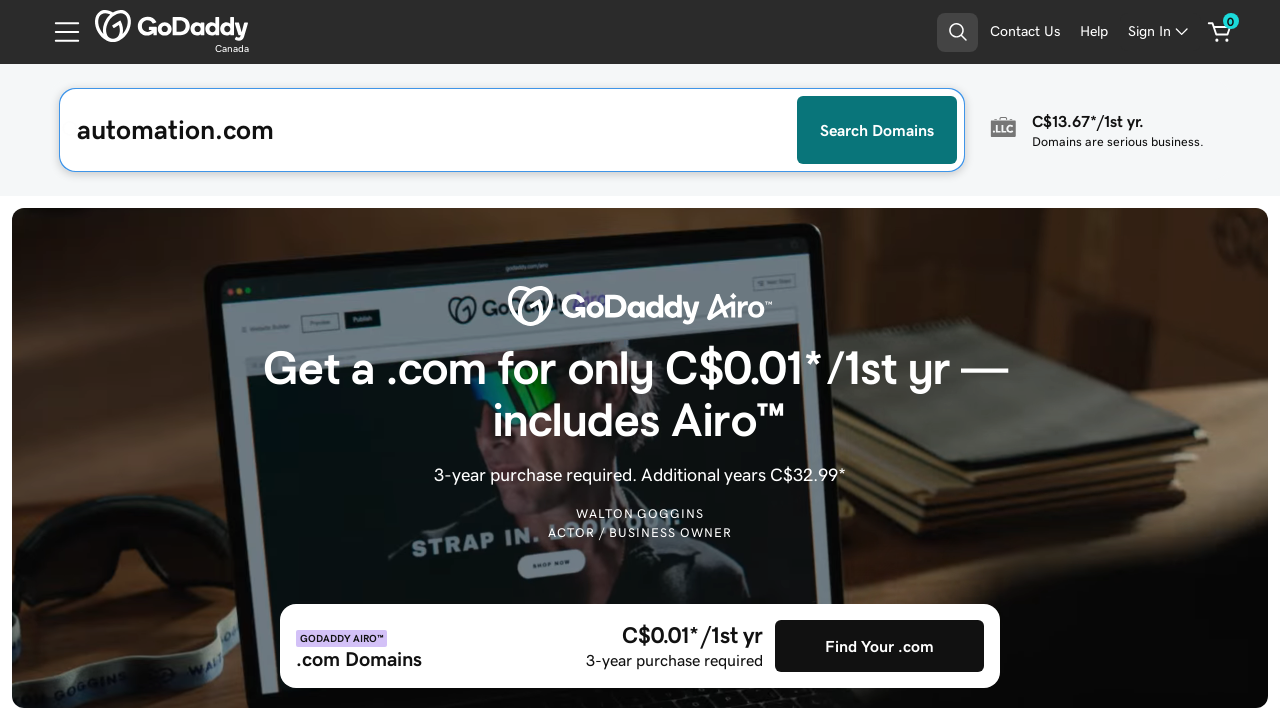

Clicked domain search button at (877, 130) on button[data-cy='domain-search-button'], button[type='submit'], button[class*='se
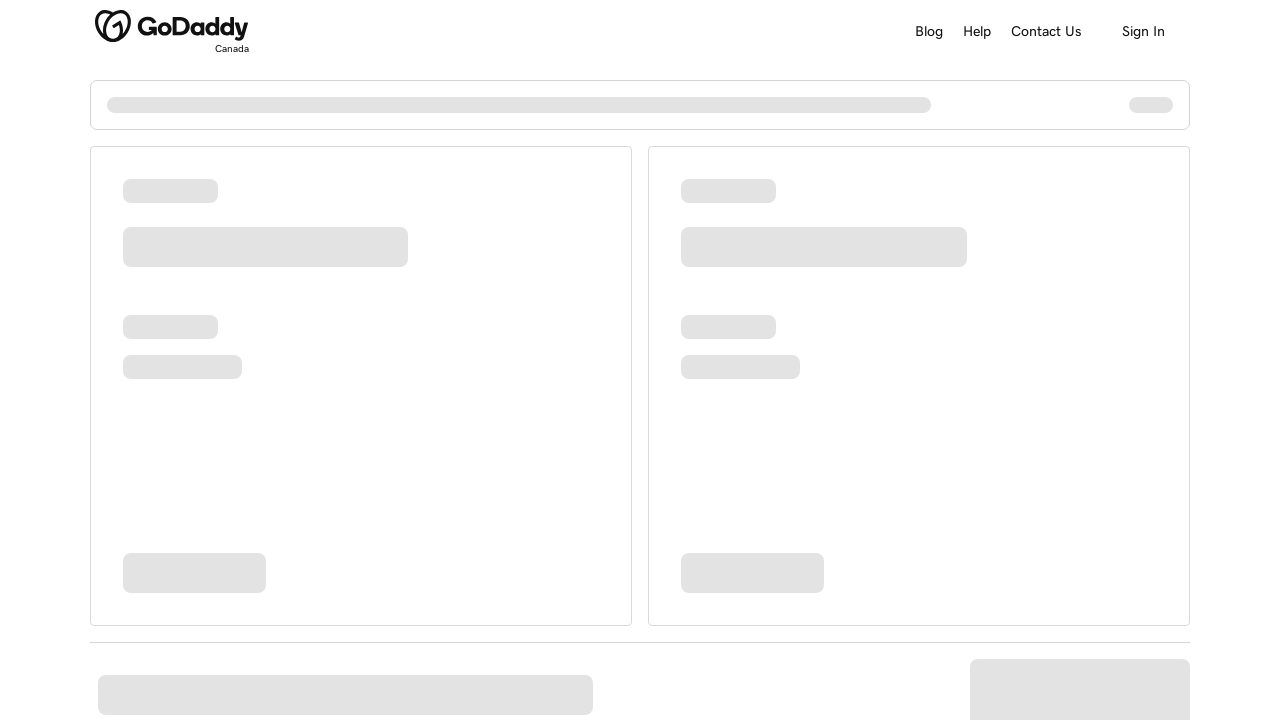

Search results page loaded successfully
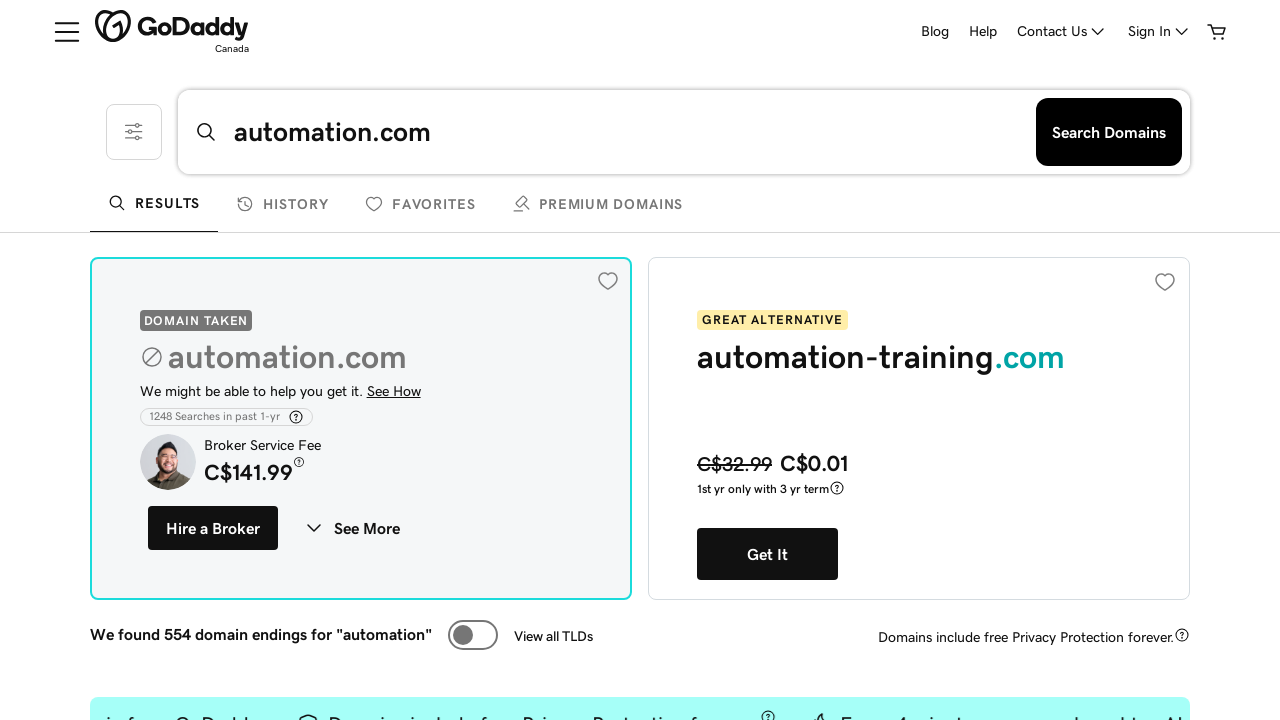

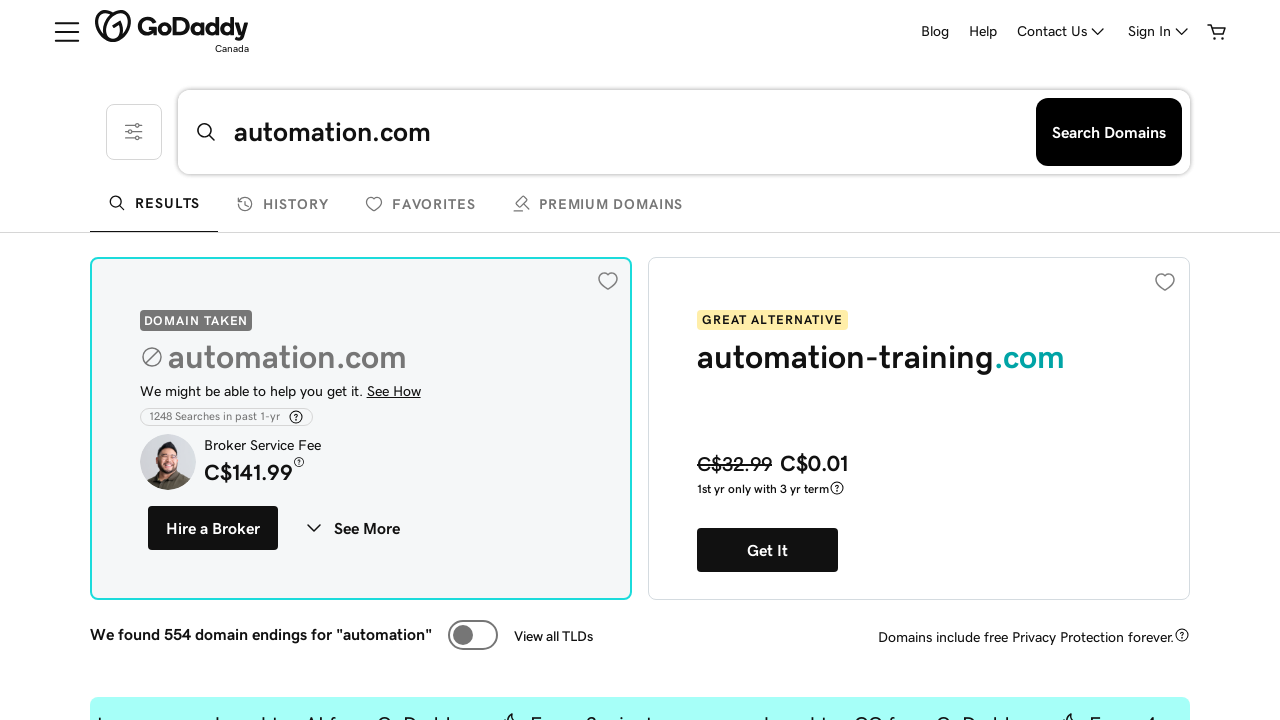